Tests password generation with very long master password and site name strings

Starting URL: http://angel.net/~nic/passwd.sha1.1a.html

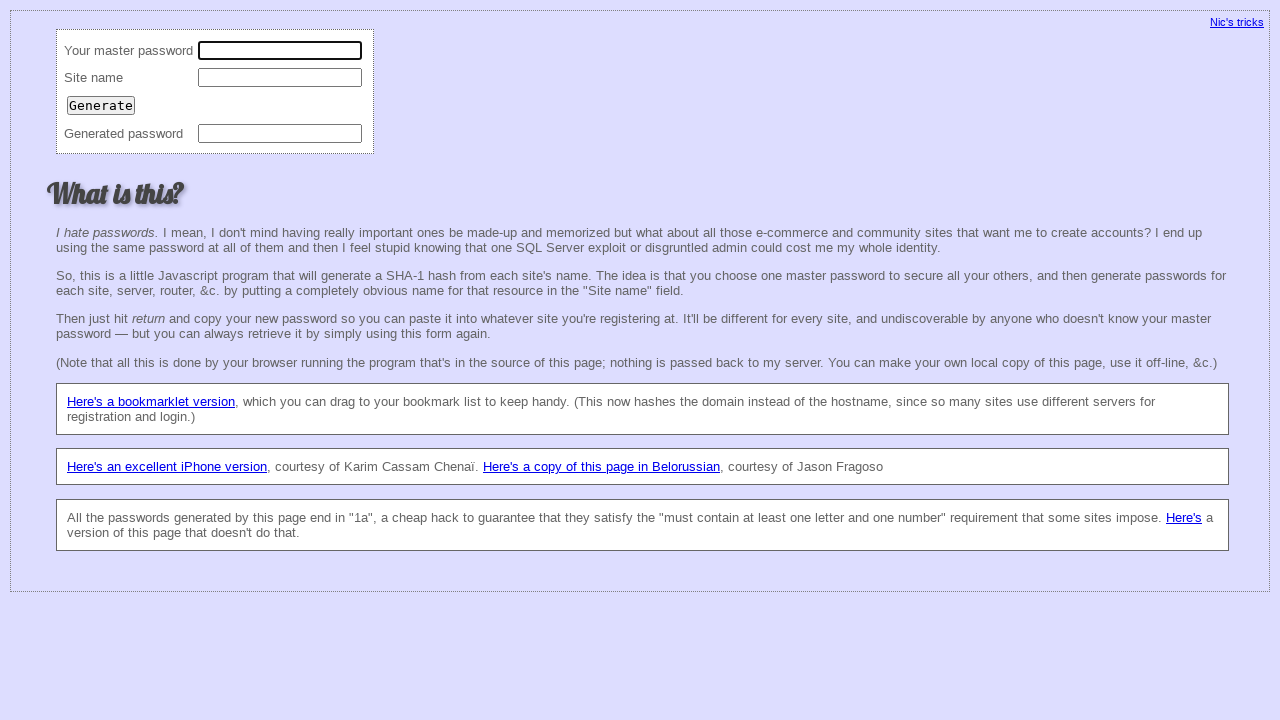

Filled master password field with 200 'y' characters on input[name='master']
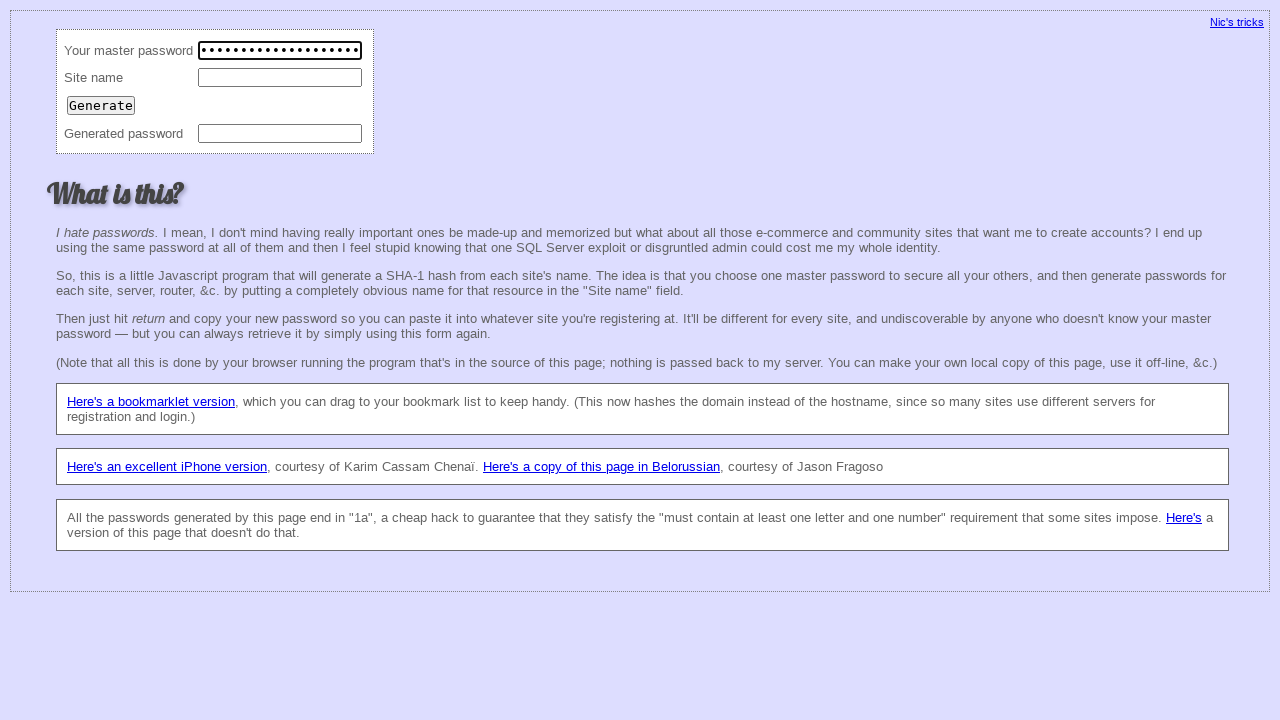

Filled site name field with 200 'x' characters on input[name='site']
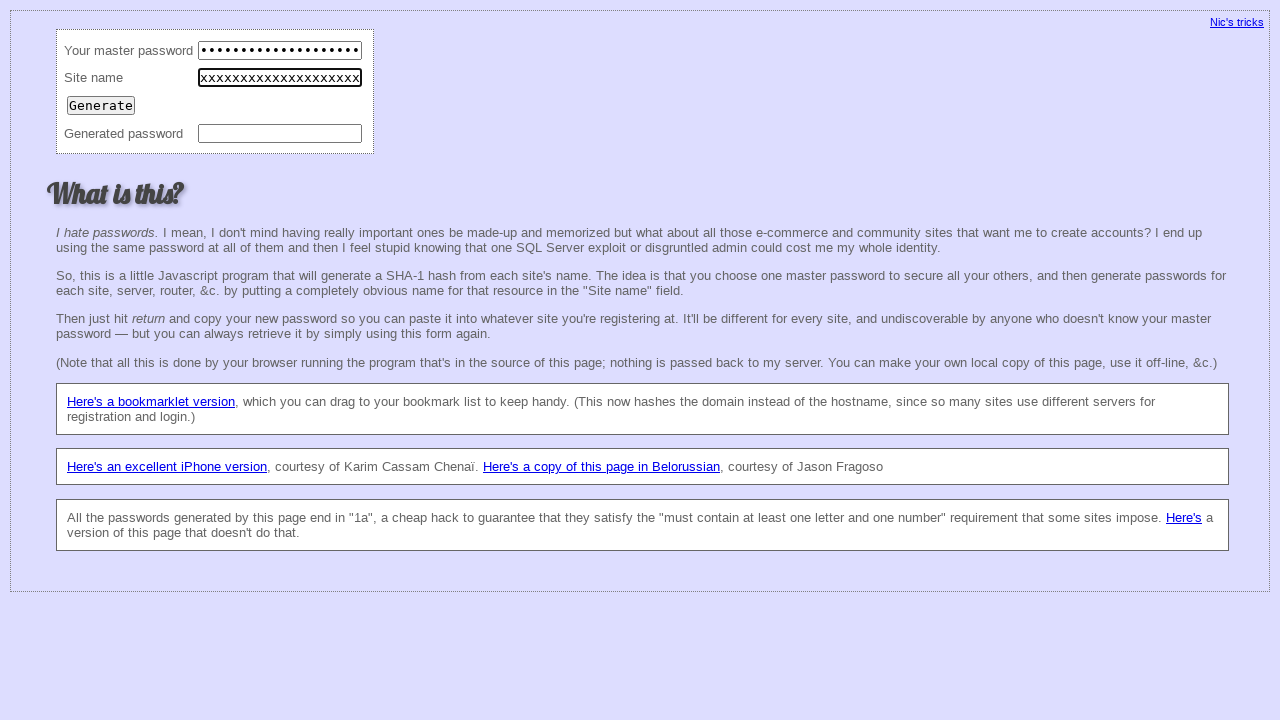

Pressed Enter to trigger password generation on input[name='site']
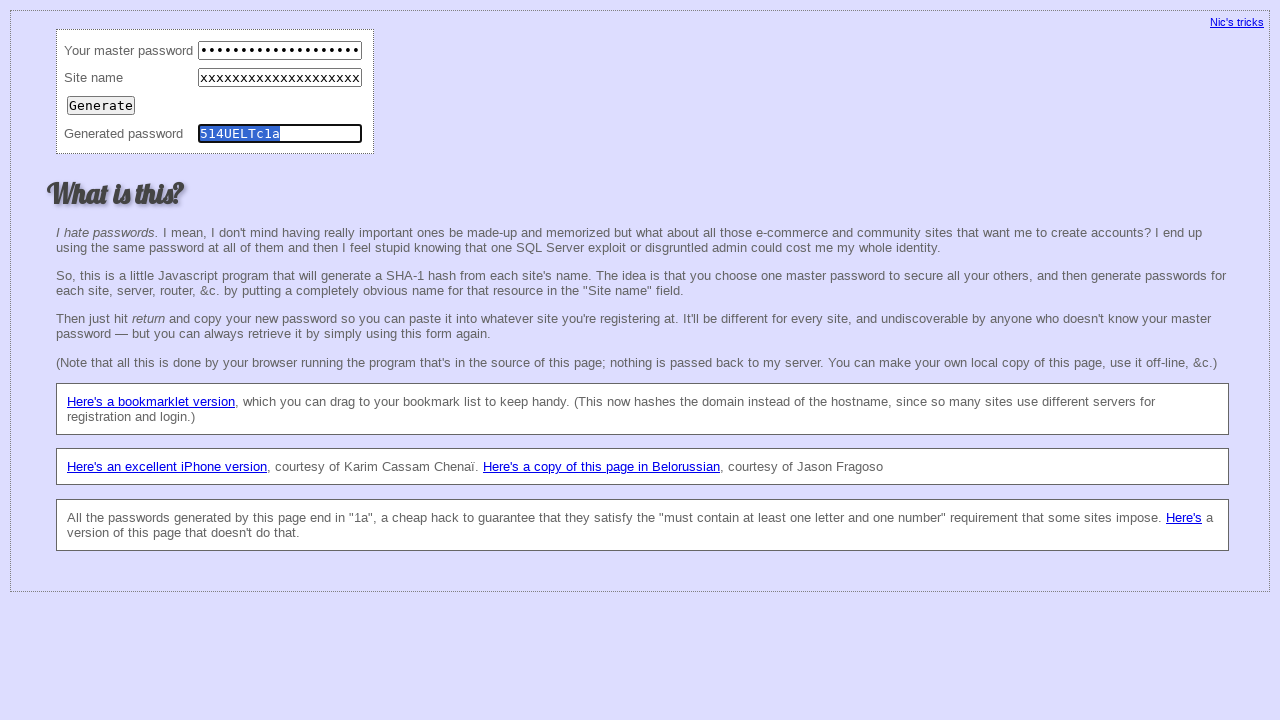

Password generated successfully with very long master password and site name
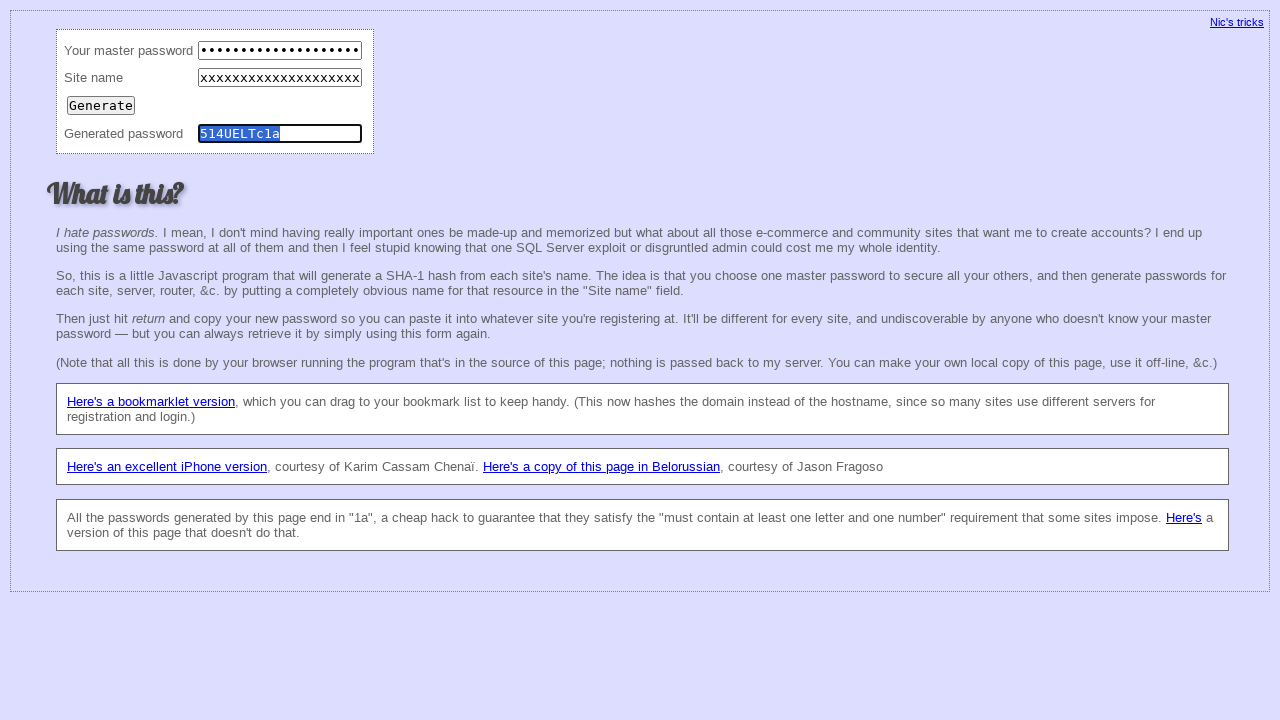

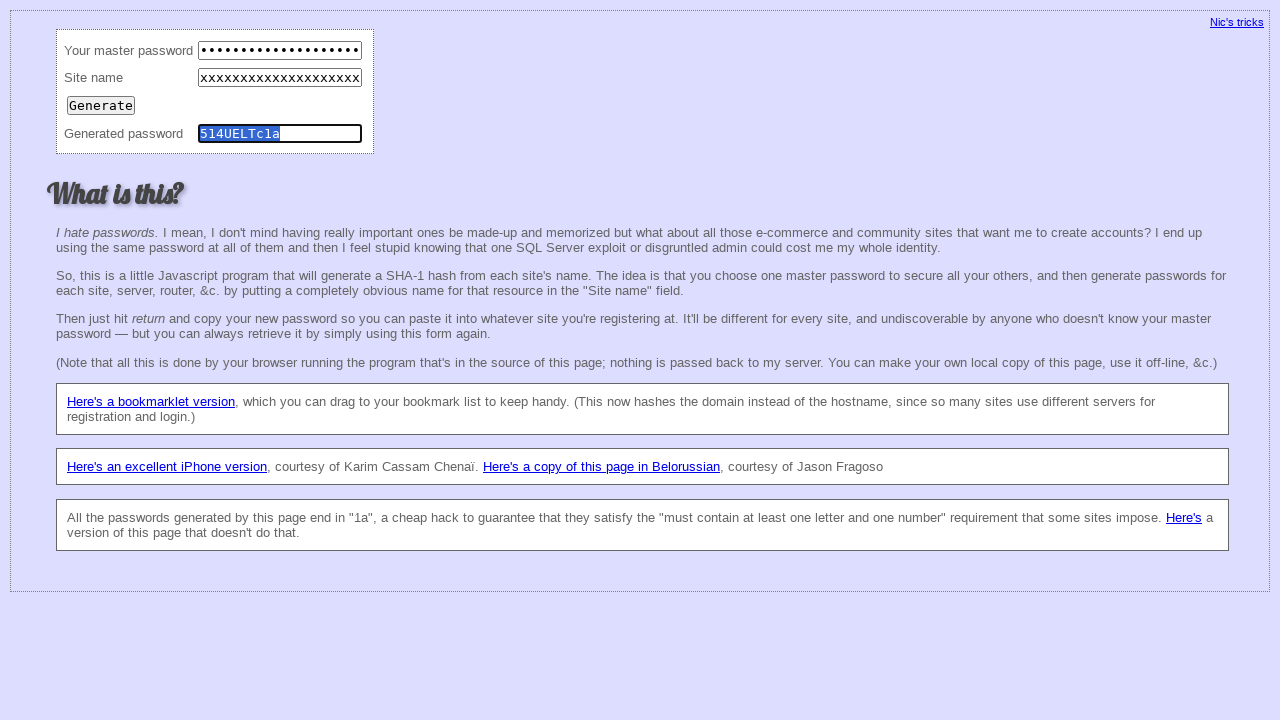